Tests radio button elements on an HTML forms tutorial page by locating radio buttons in a group and verifying they are present and accessible

Starting URL: http://echoecho.com/htmlforms10.htm

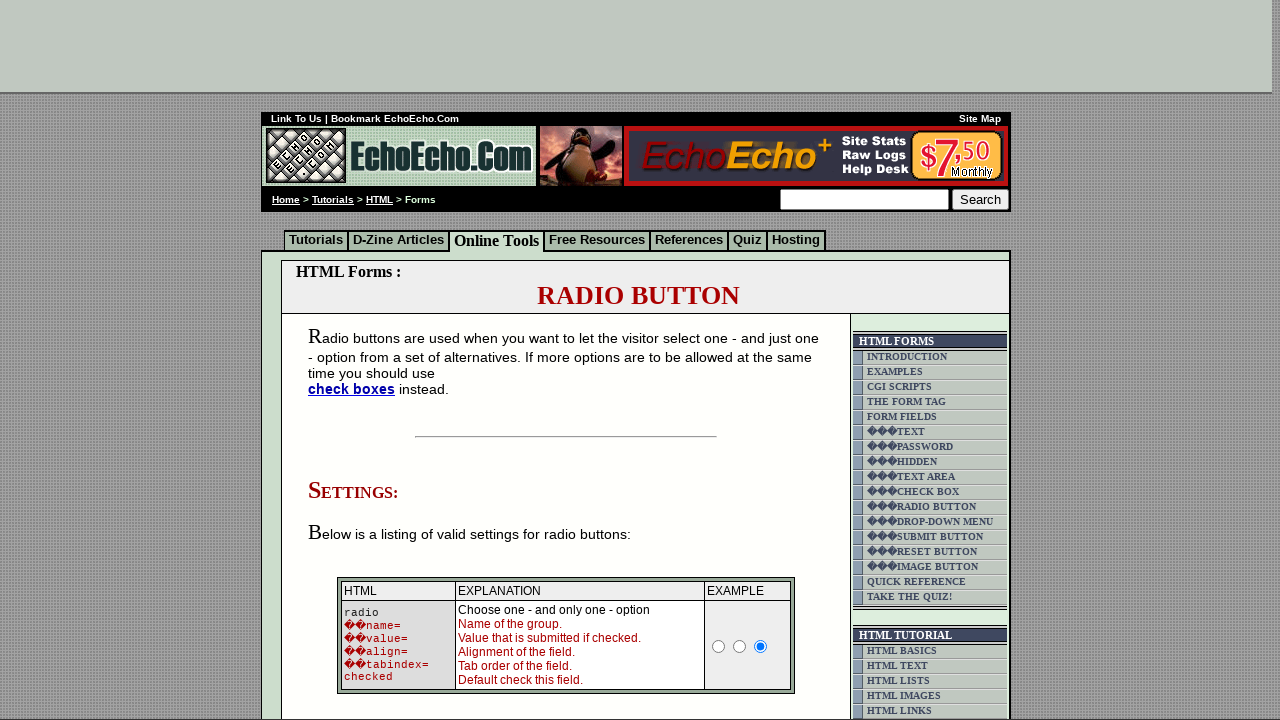

Waited for radio buttons in group1 to load
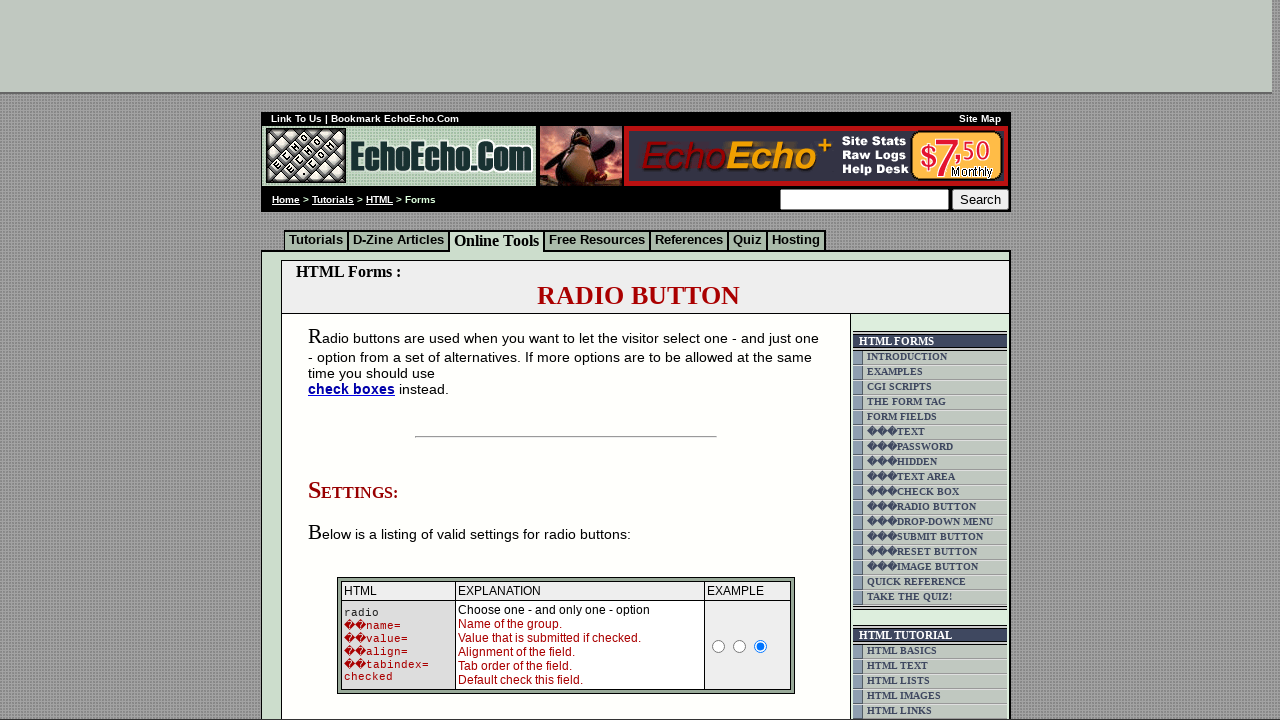

Located all radio buttons in group1
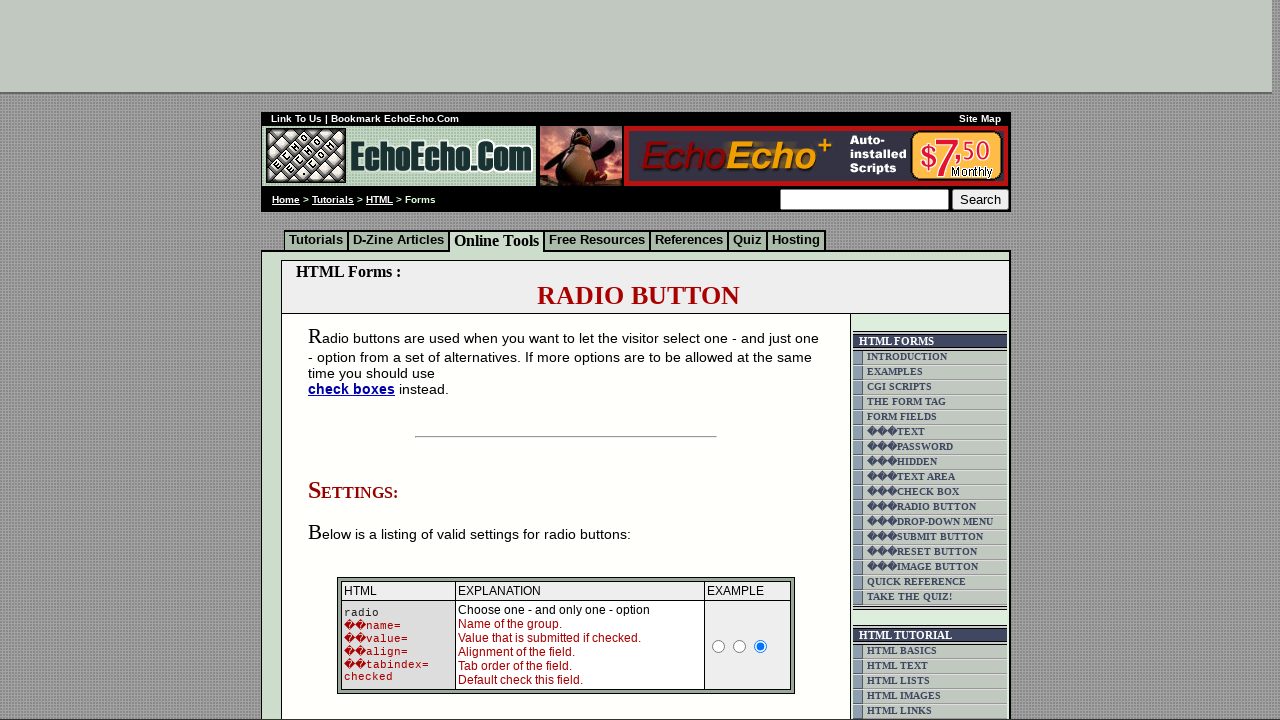

Counted radio buttons in group1: 3 found
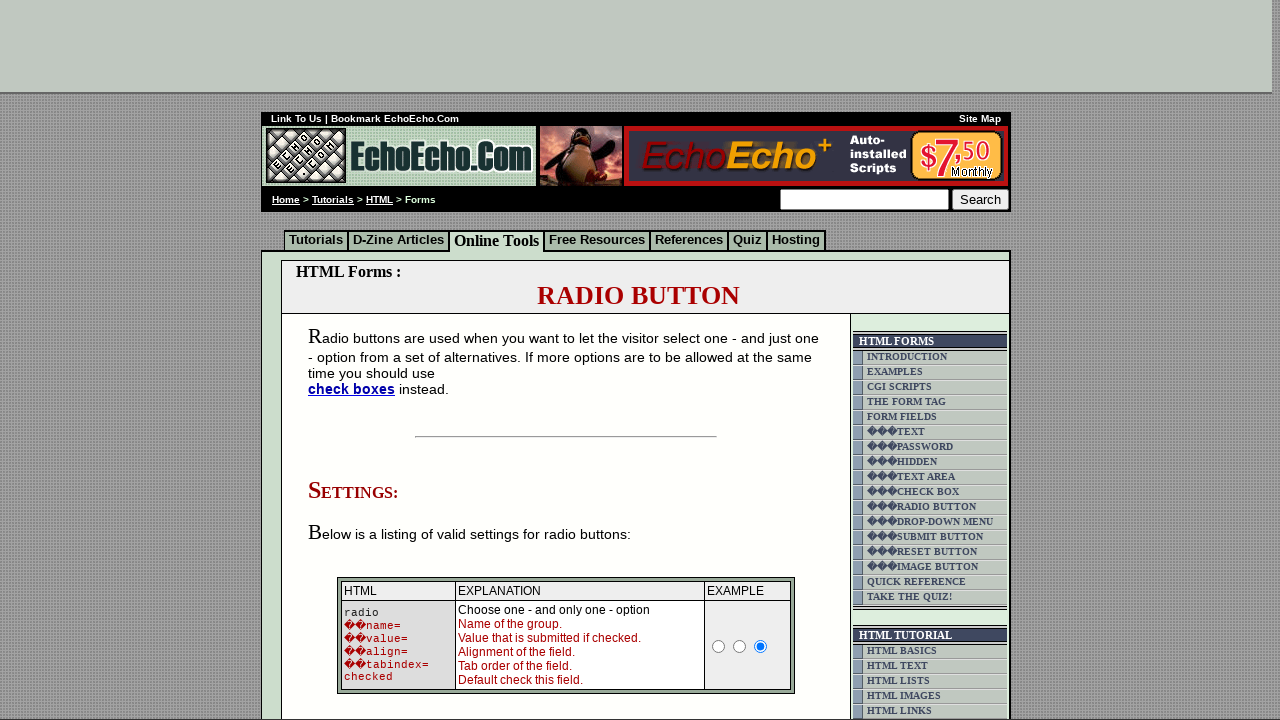

Clicked the first radio button in group1 at (356, 360) on input[name='group1'] >> nth=0
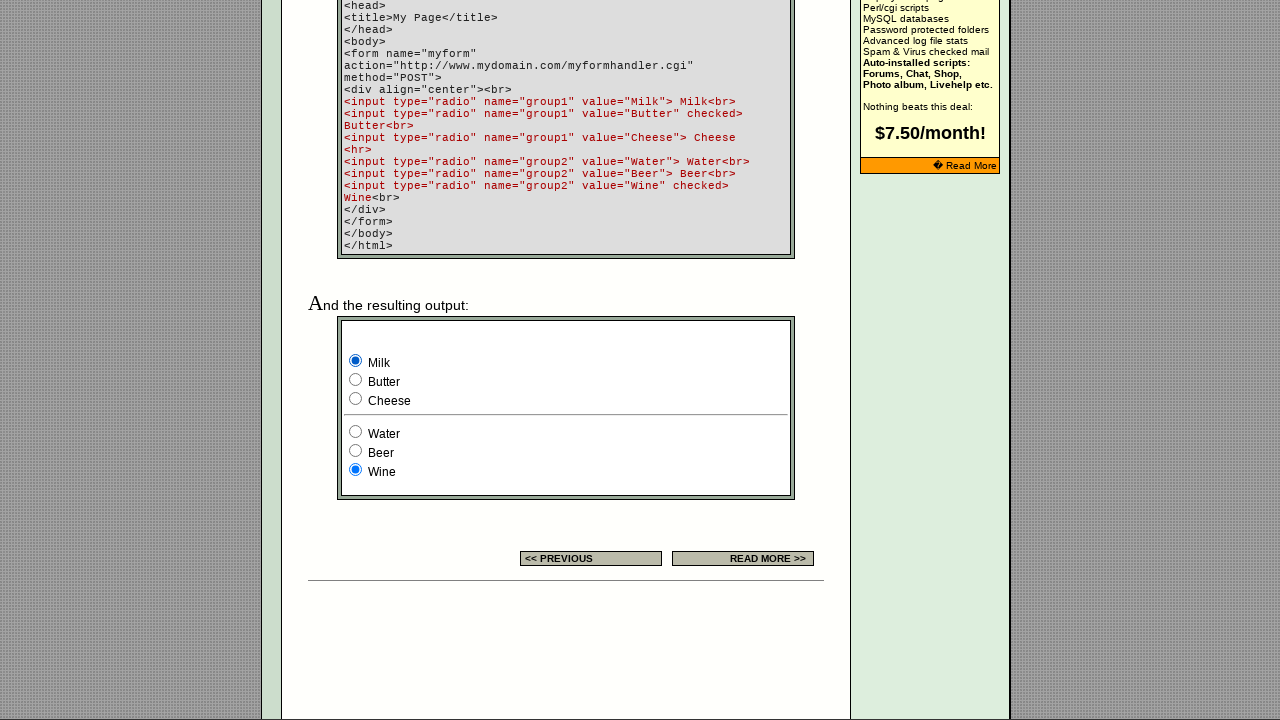

Clicked the second radio button in group1 at (356, 380) on input[name='group1'] >> nth=1
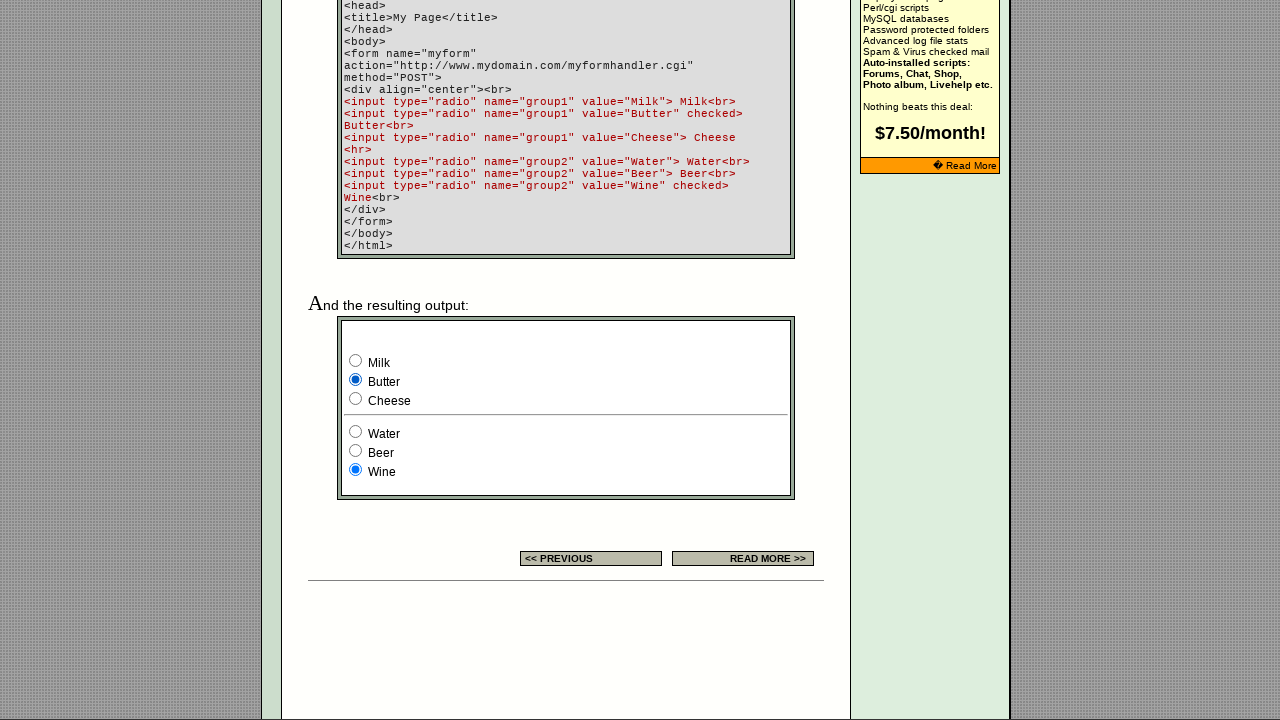

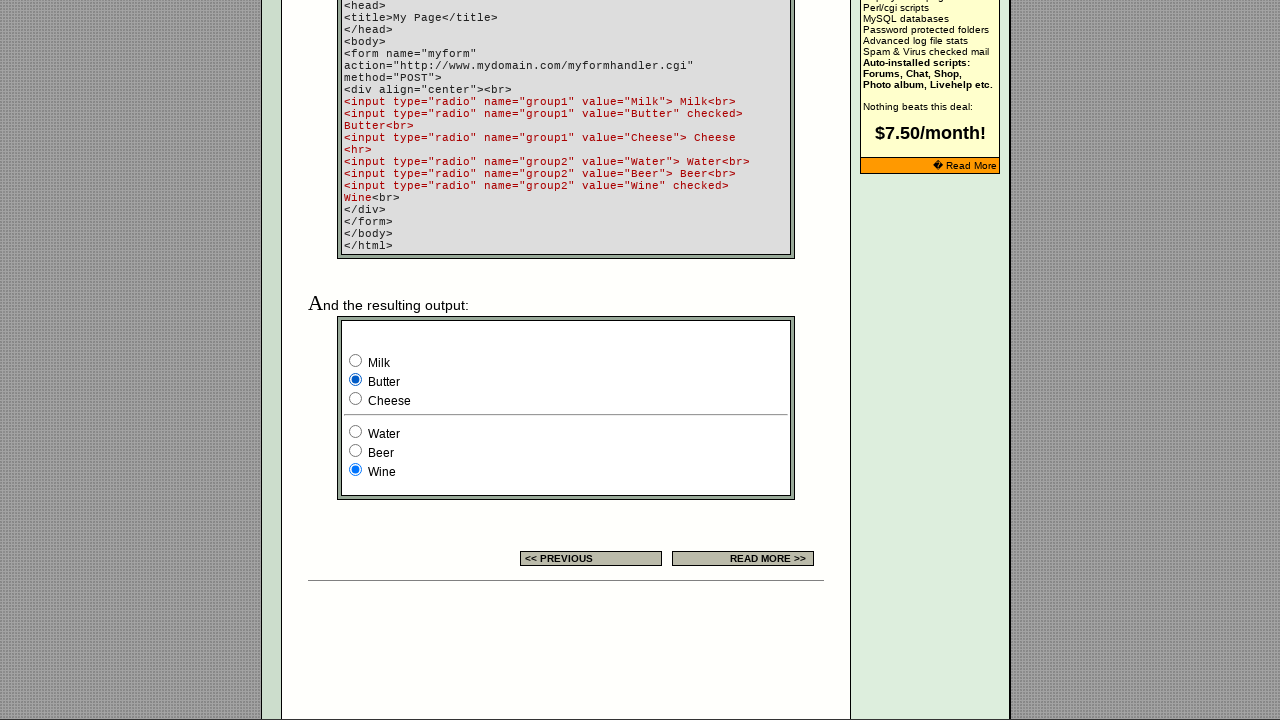